Opens multiple footer links in new tabs by simulating keyboard shortcuts and switches between the opened windows

Starting URL: https://qaclickacademy.com/practice.php

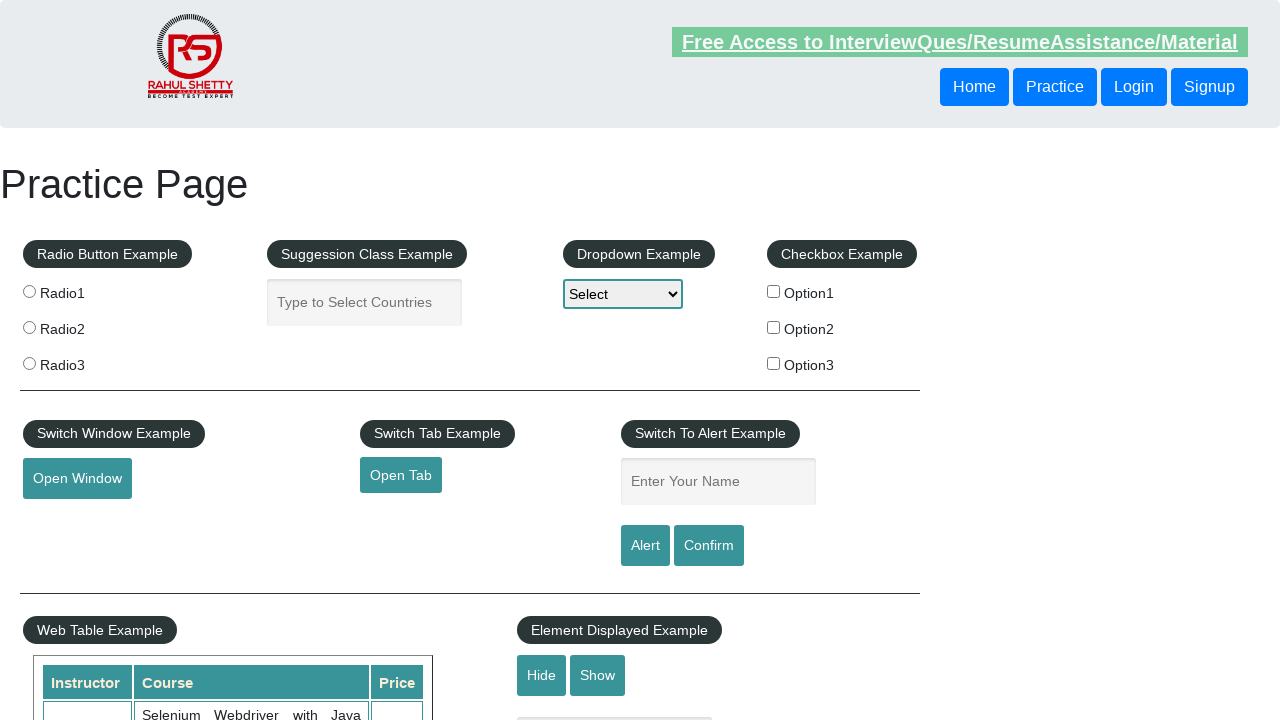

Located footer section with ID 'gf-BIG'
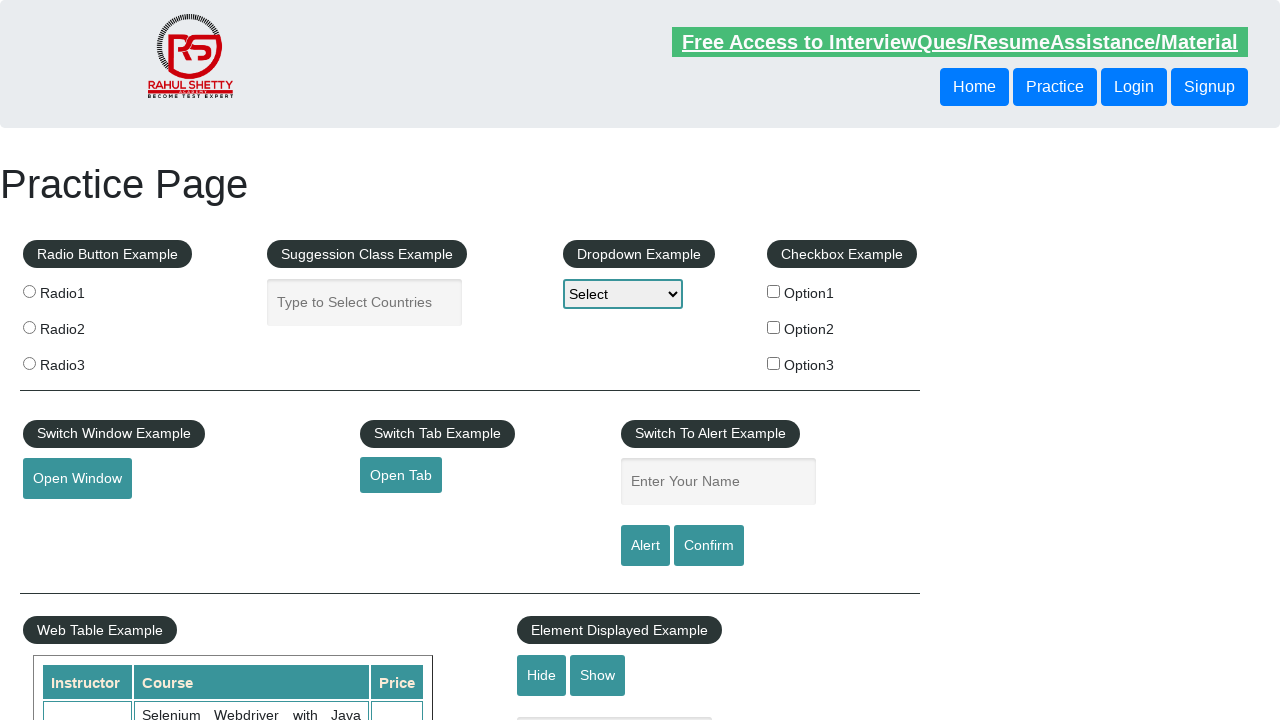

Located leftmost footer column
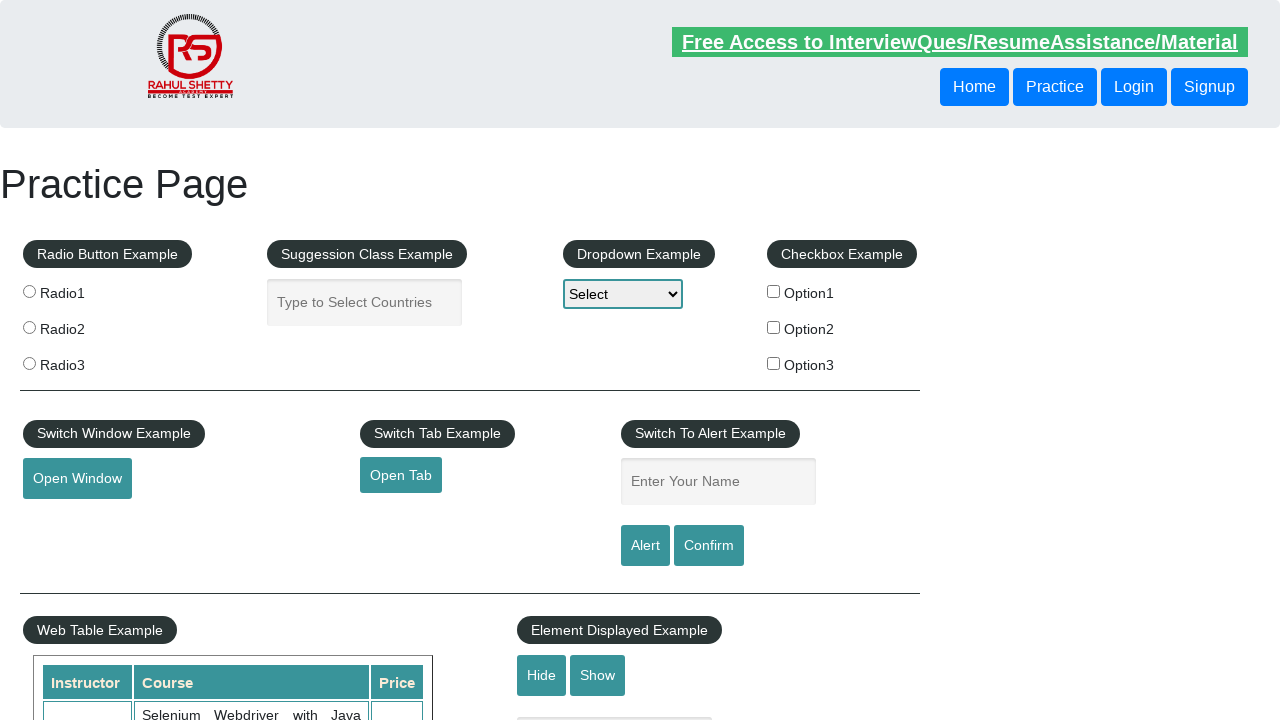

Retrieved 5 links from leftmost footer column
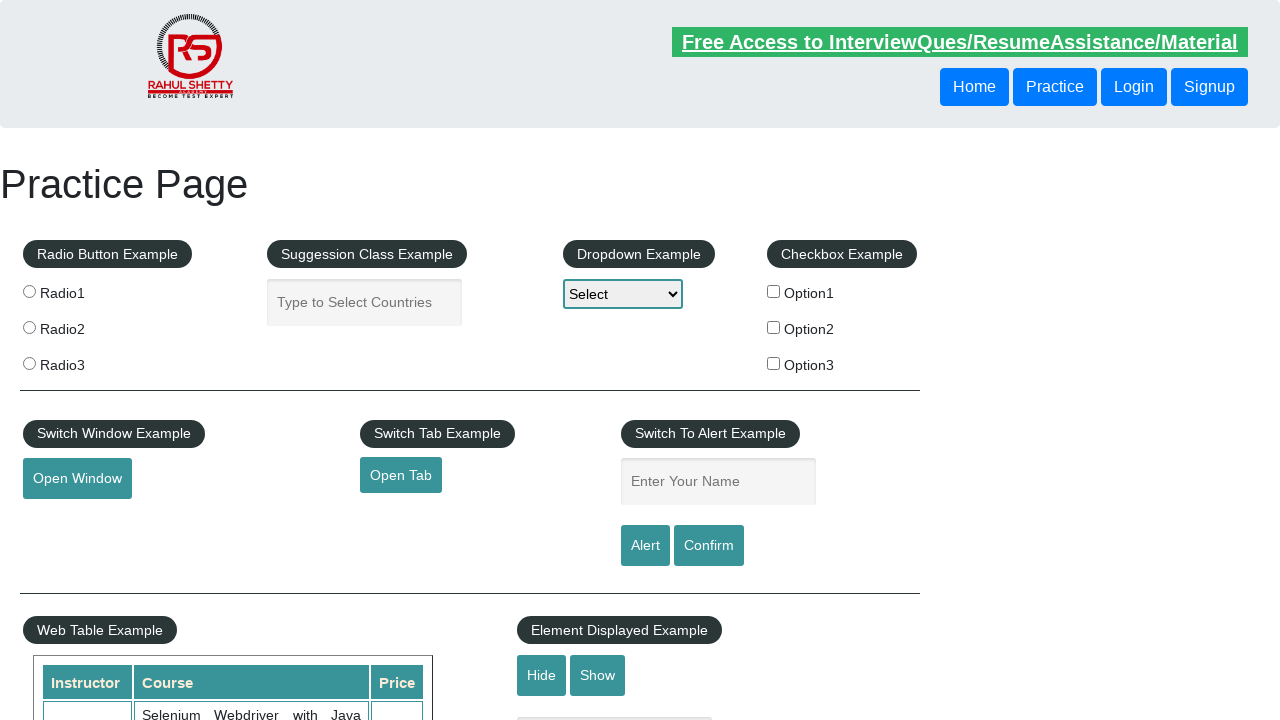

Opened footer link 1 in new tab using Ctrl/Cmd+Click at (68, 520) on xpath=//table/tbody/tr/td[1]/ul >> a >> nth=1
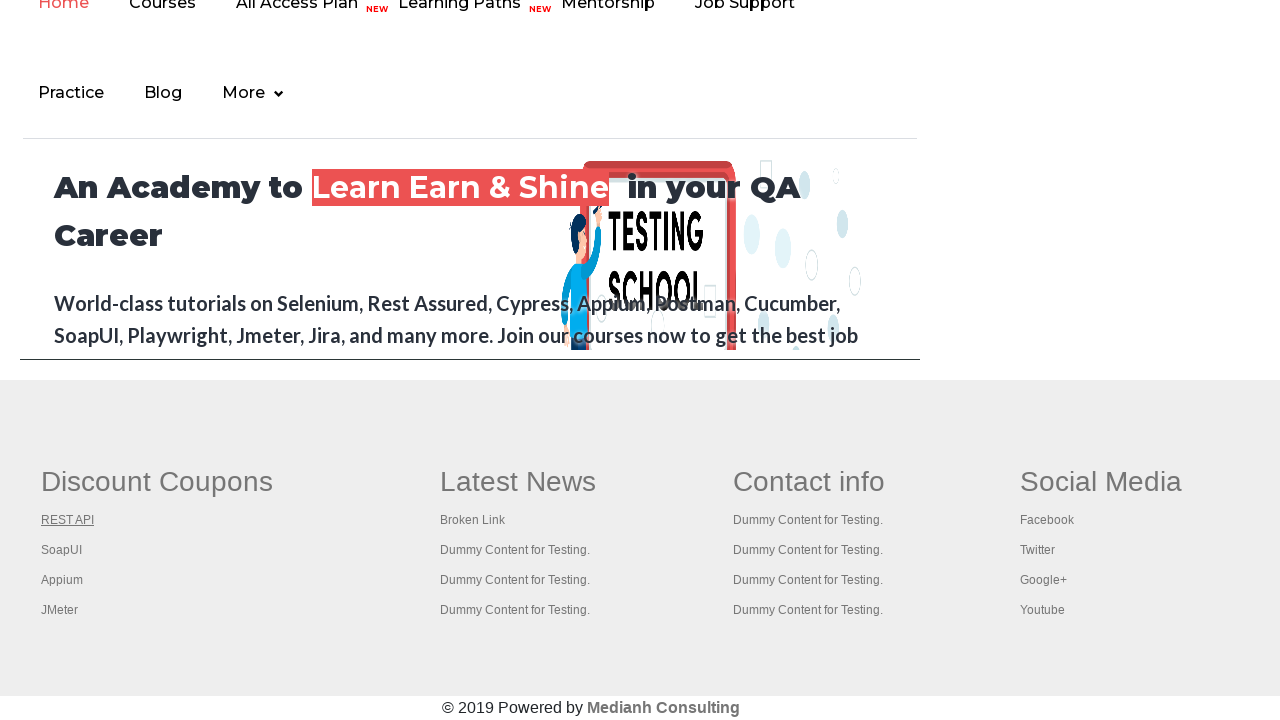

Opened footer link 2 in new tab using Ctrl/Cmd+Click at (62, 550) on xpath=//table/tbody/tr/td[1]/ul >> a >> nth=2
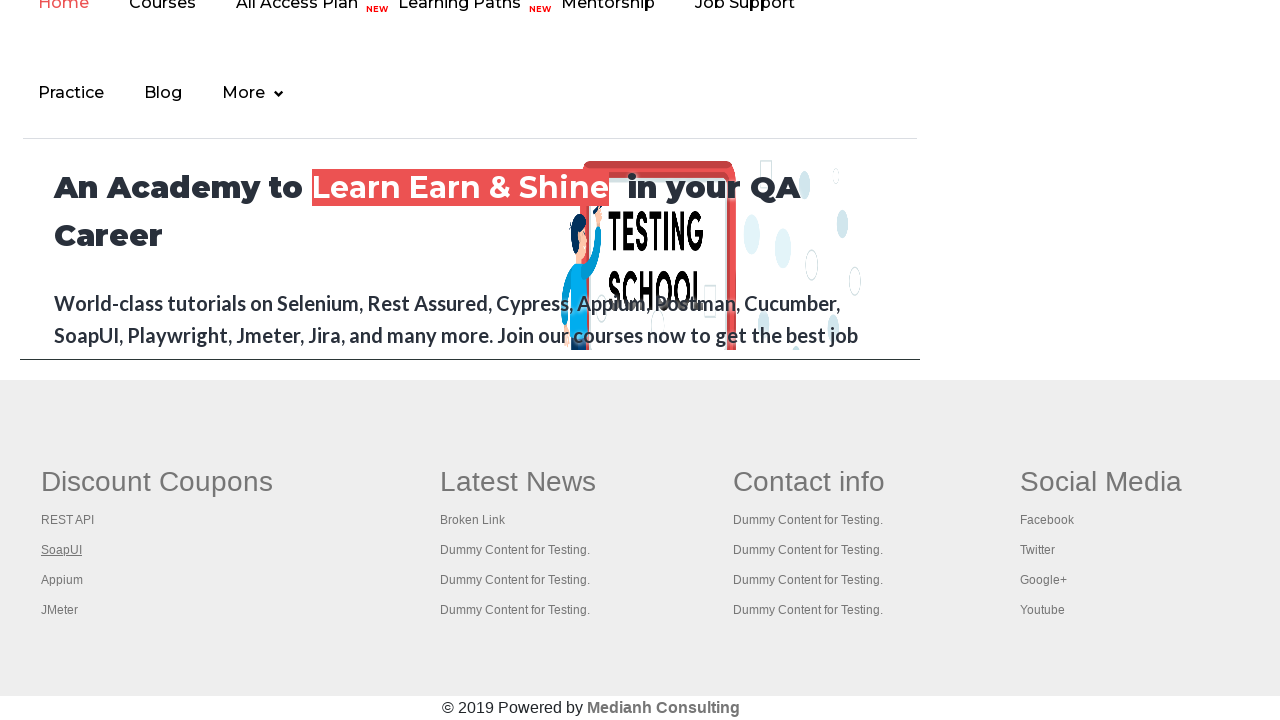

Opened footer link 3 in new tab using Ctrl/Cmd+Click at (62, 580) on xpath=//table/tbody/tr/td[1]/ul >> a >> nth=3
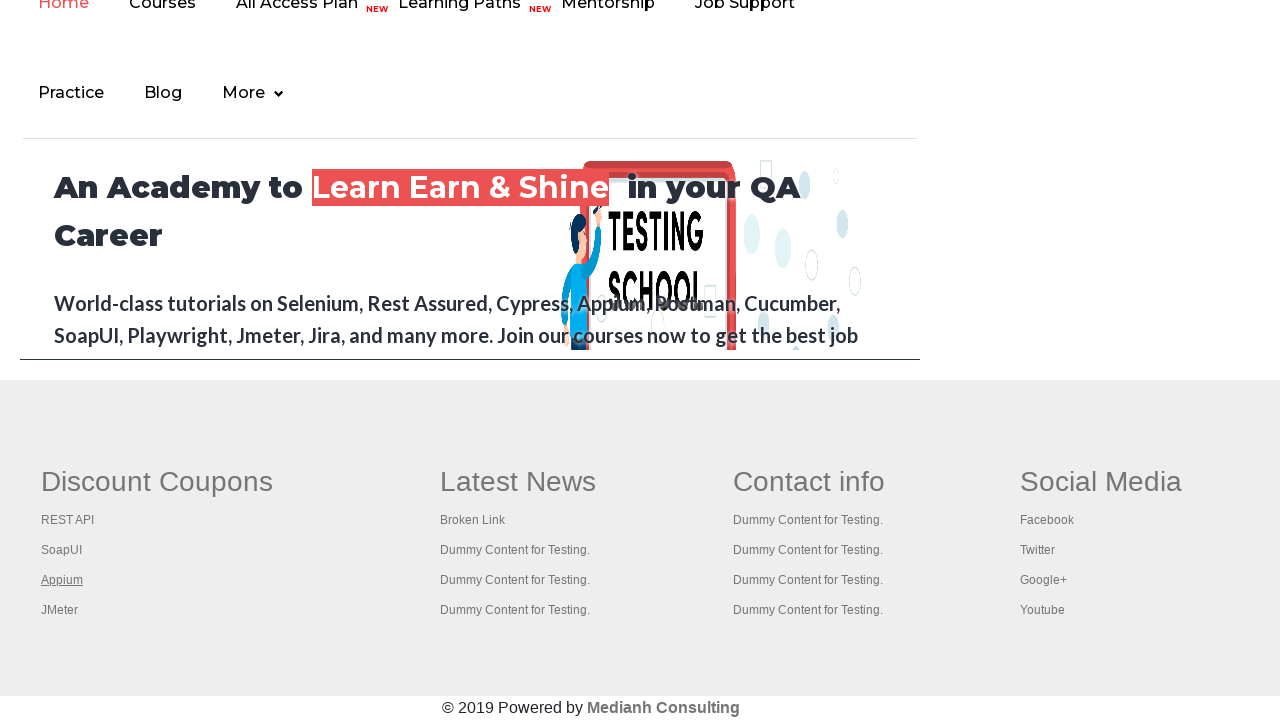

Opened footer link 4 in new tab using Ctrl/Cmd+Click at (60, 610) on xpath=//table/tbody/tr/td[1]/ul >> a >> nth=4
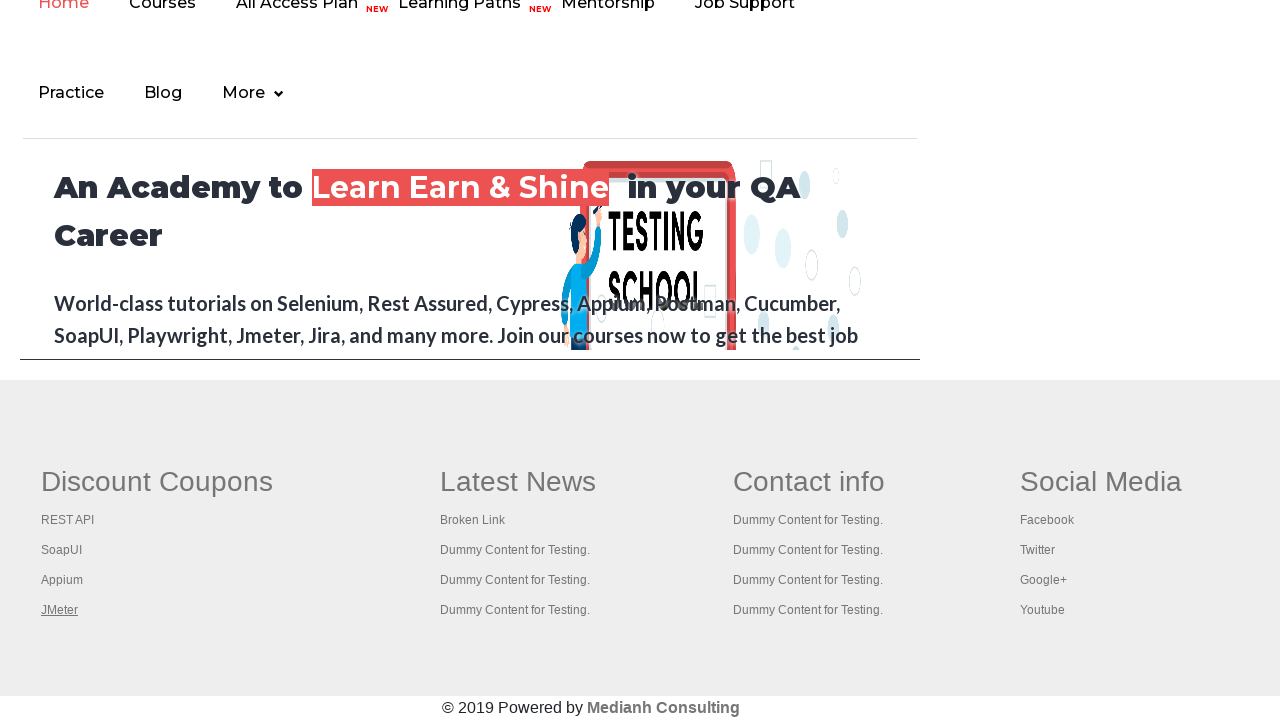

Waited 1 second for all tabs to open
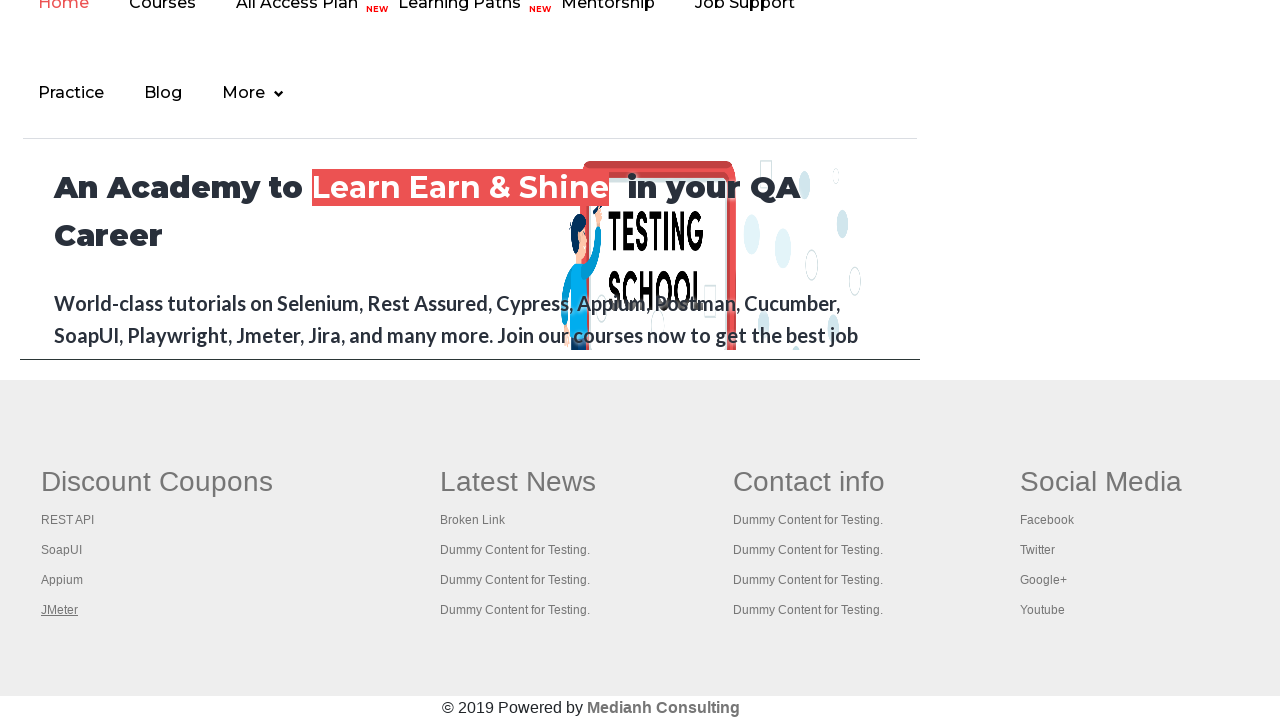

Retrieved list of all 5 open pages/tabs
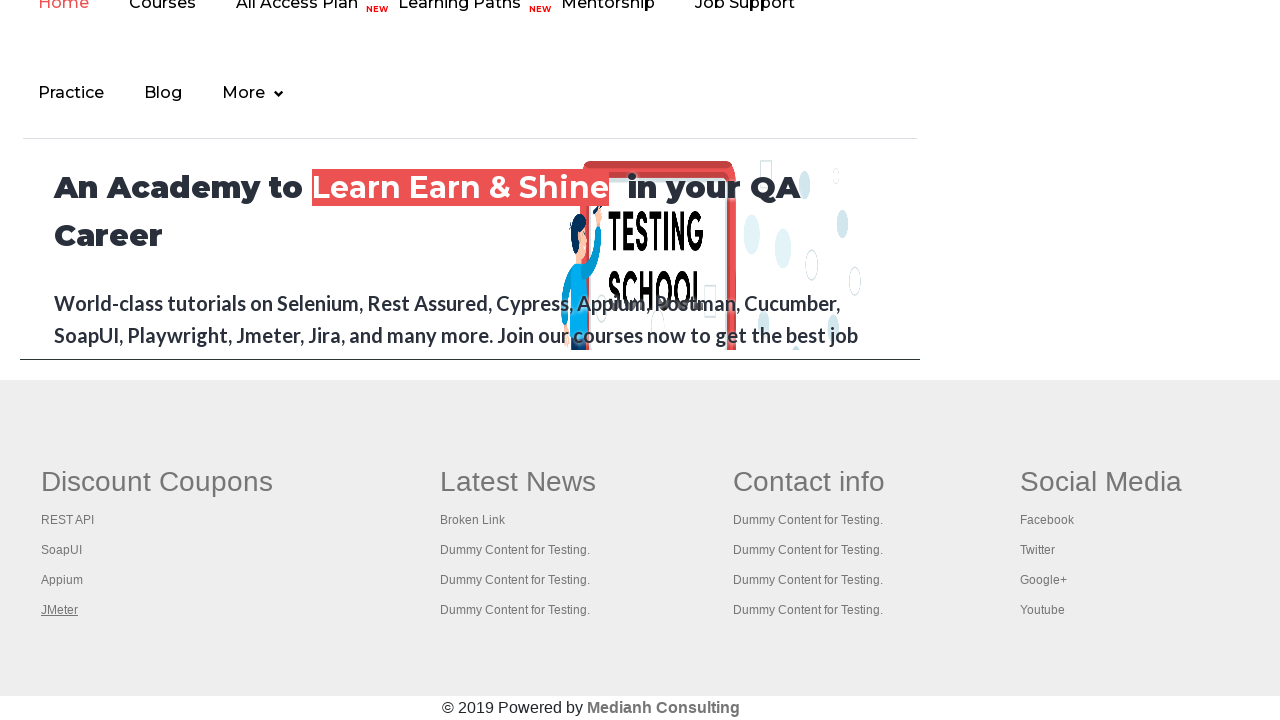

Brought page to front
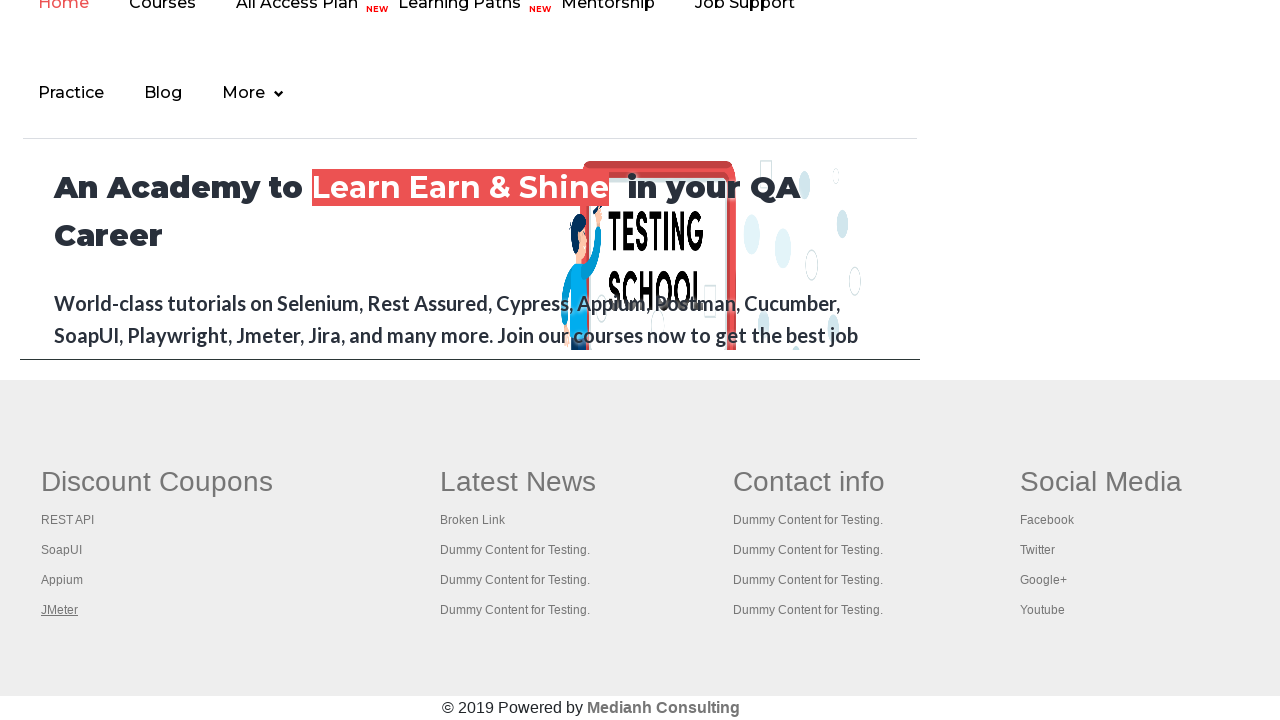

Waited for page to reach 'domcontentloaded' state
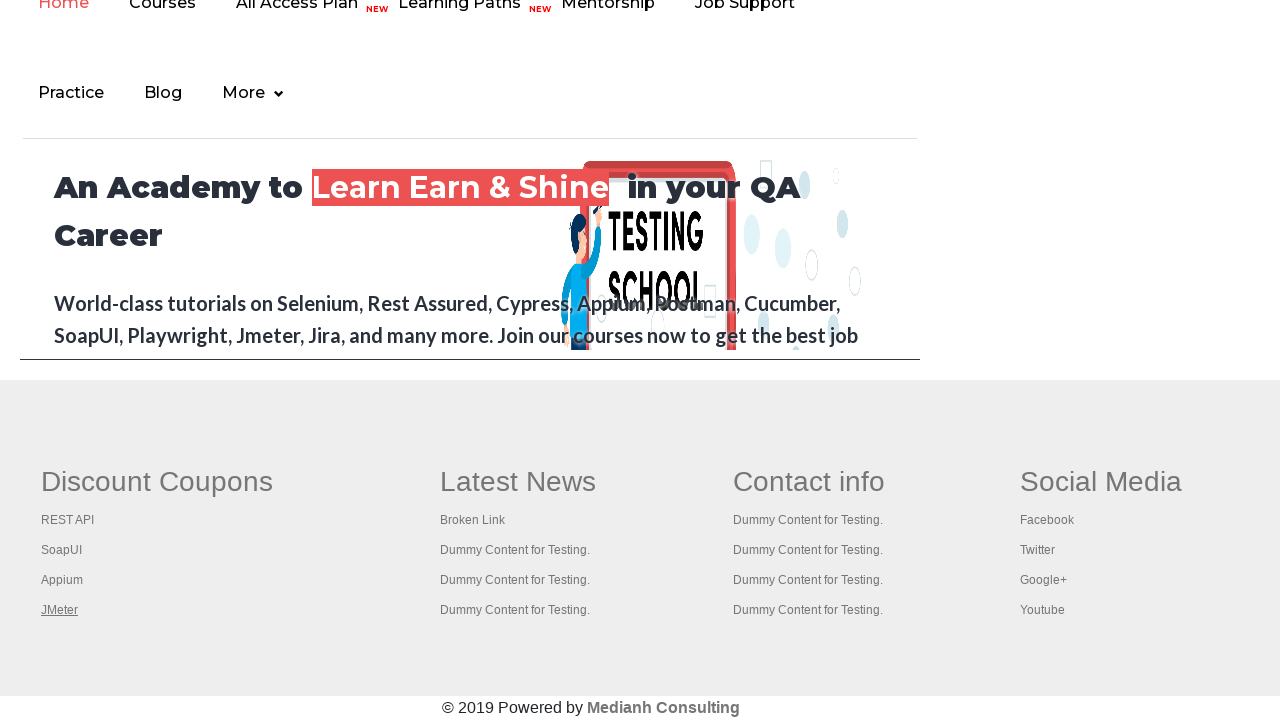

Brought page to front
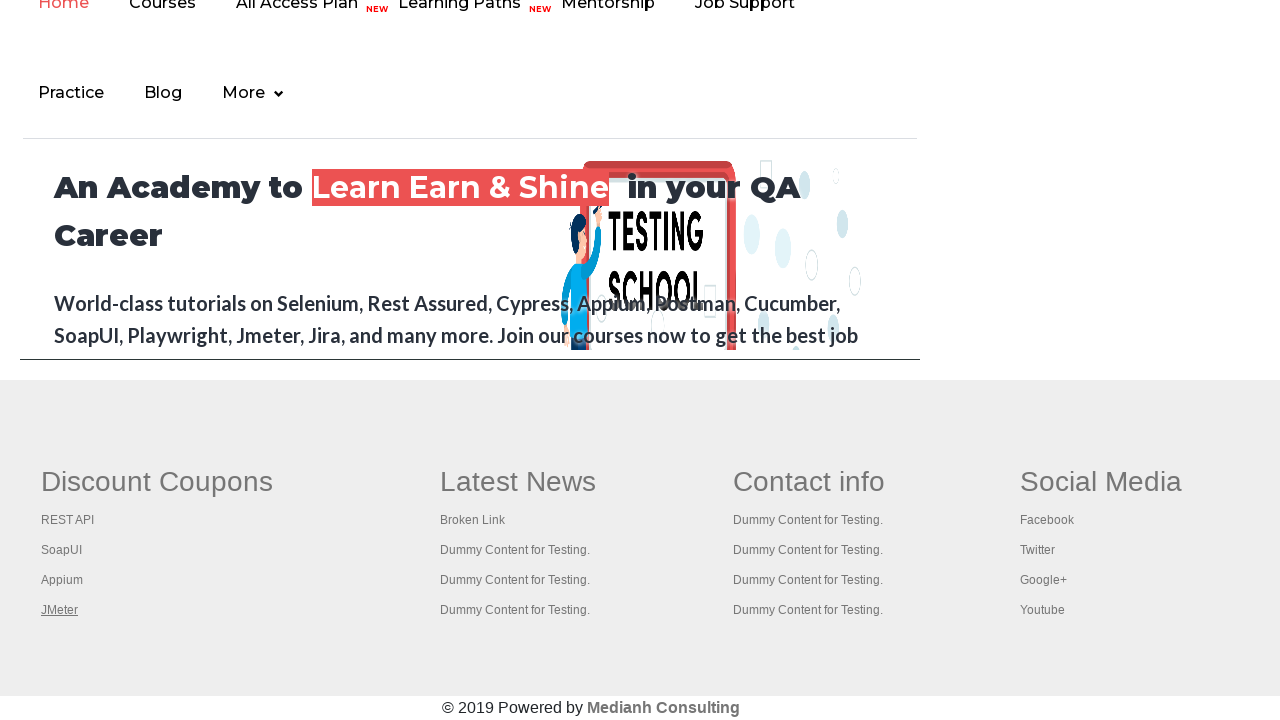

Waited for page to reach 'domcontentloaded' state
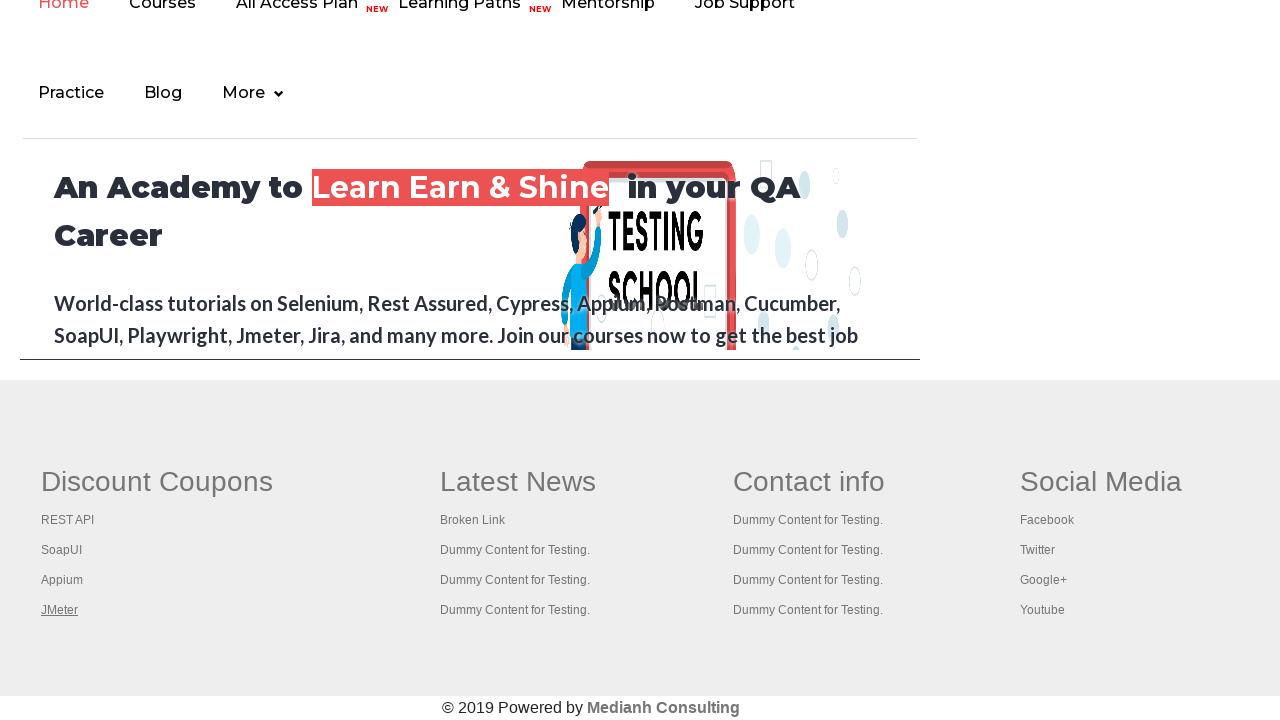

Brought page to front
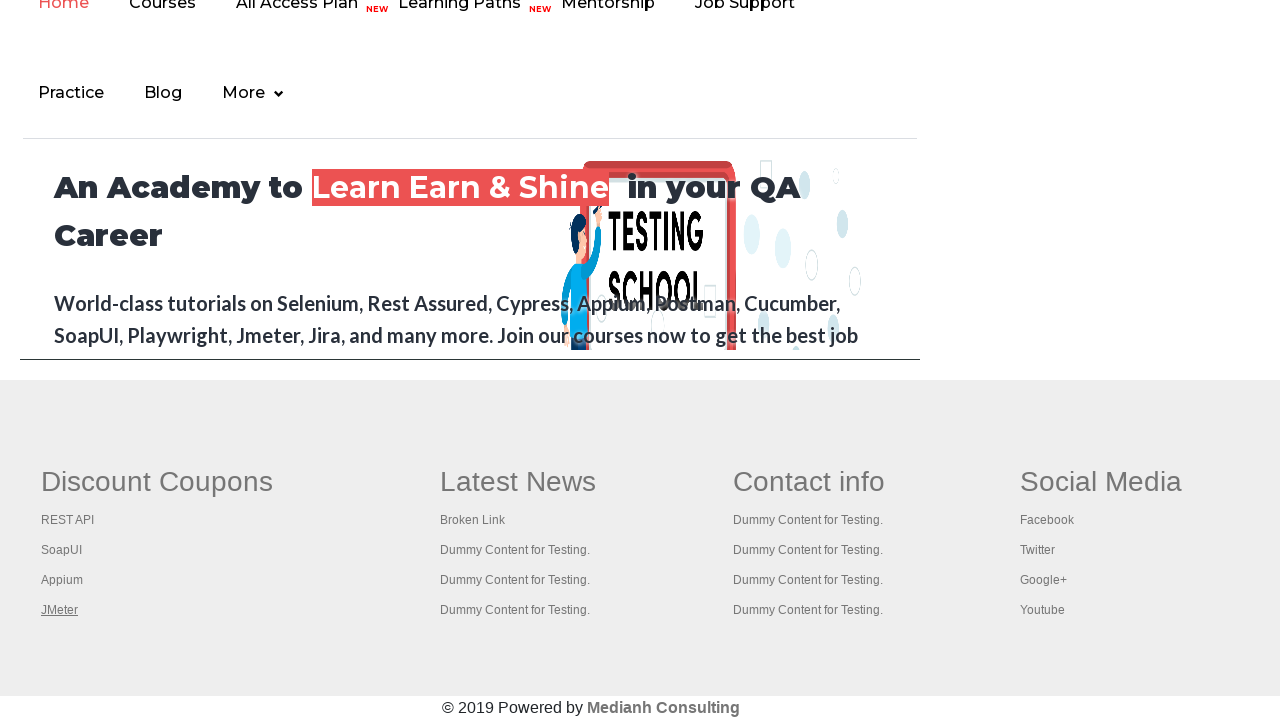

Waited for page to reach 'domcontentloaded' state
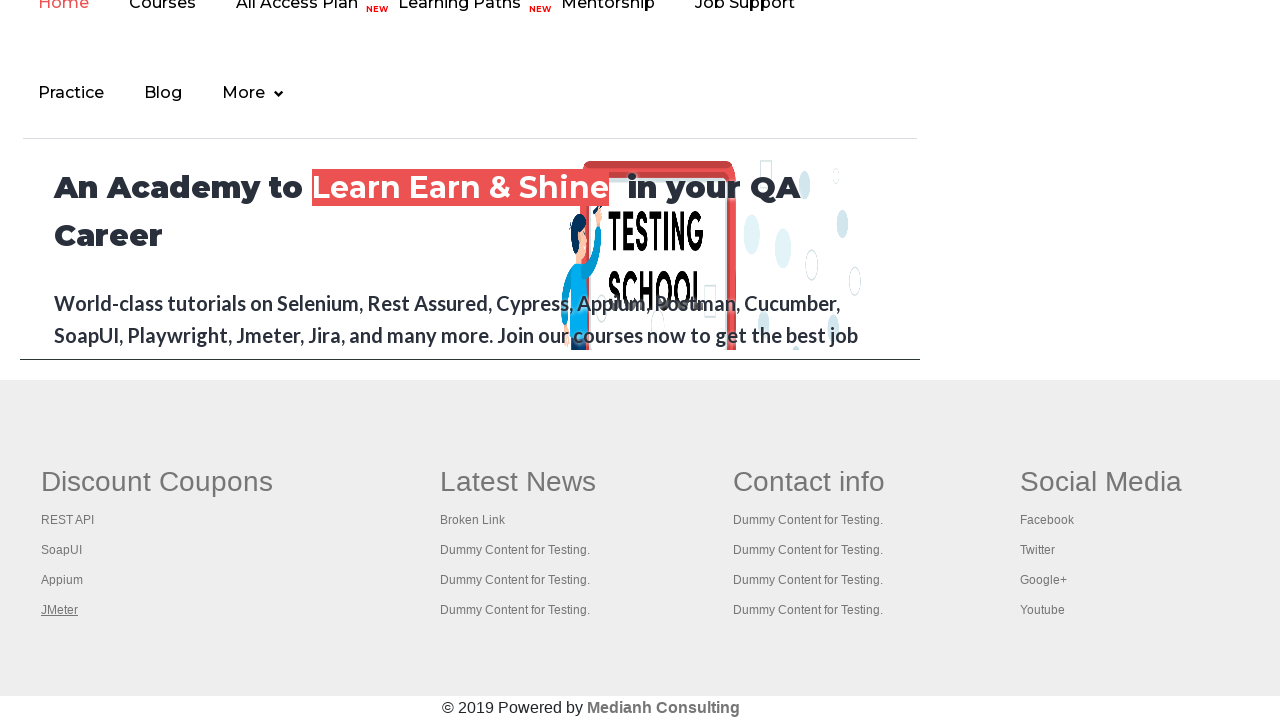

Brought page to front
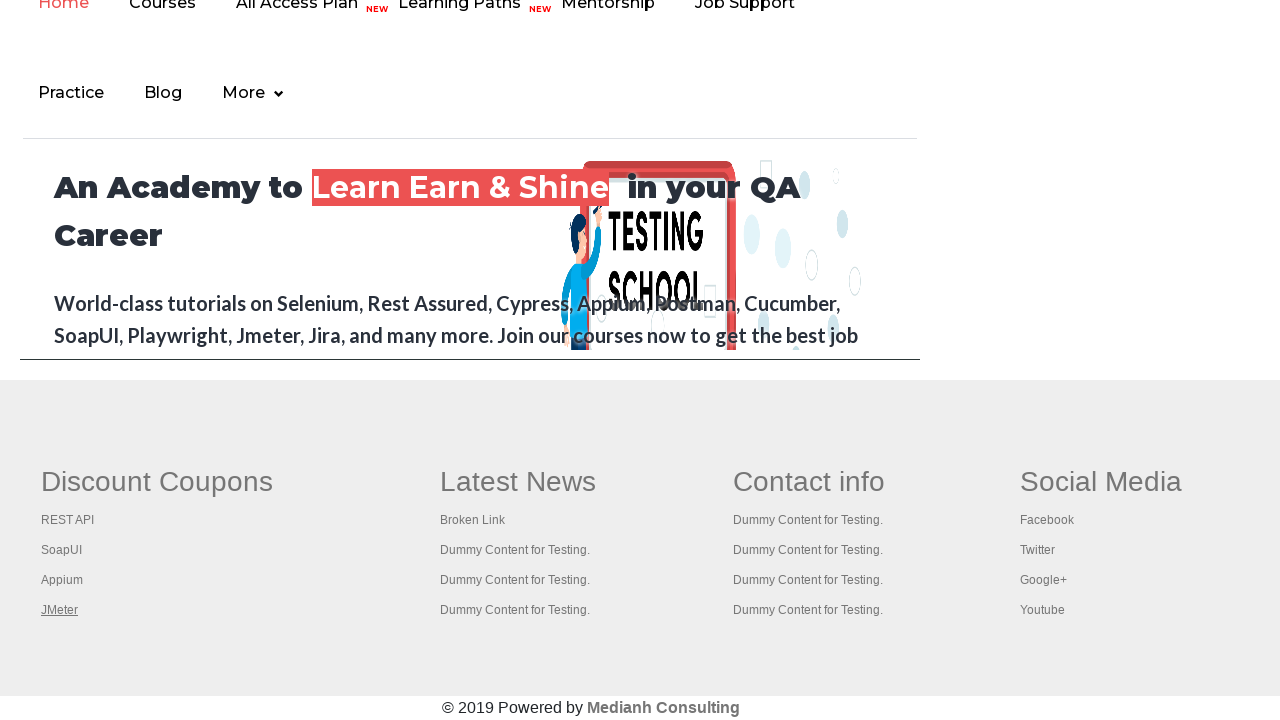

Waited for page to reach 'domcontentloaded' state
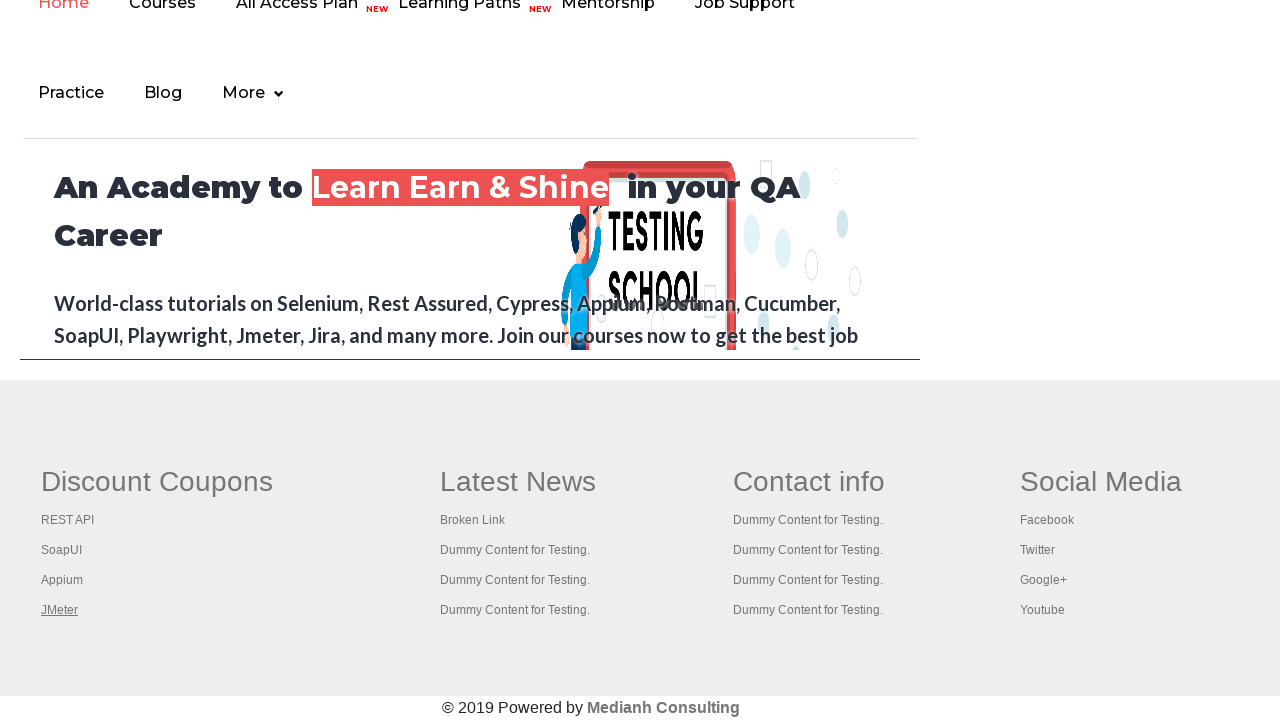

Brought page to front
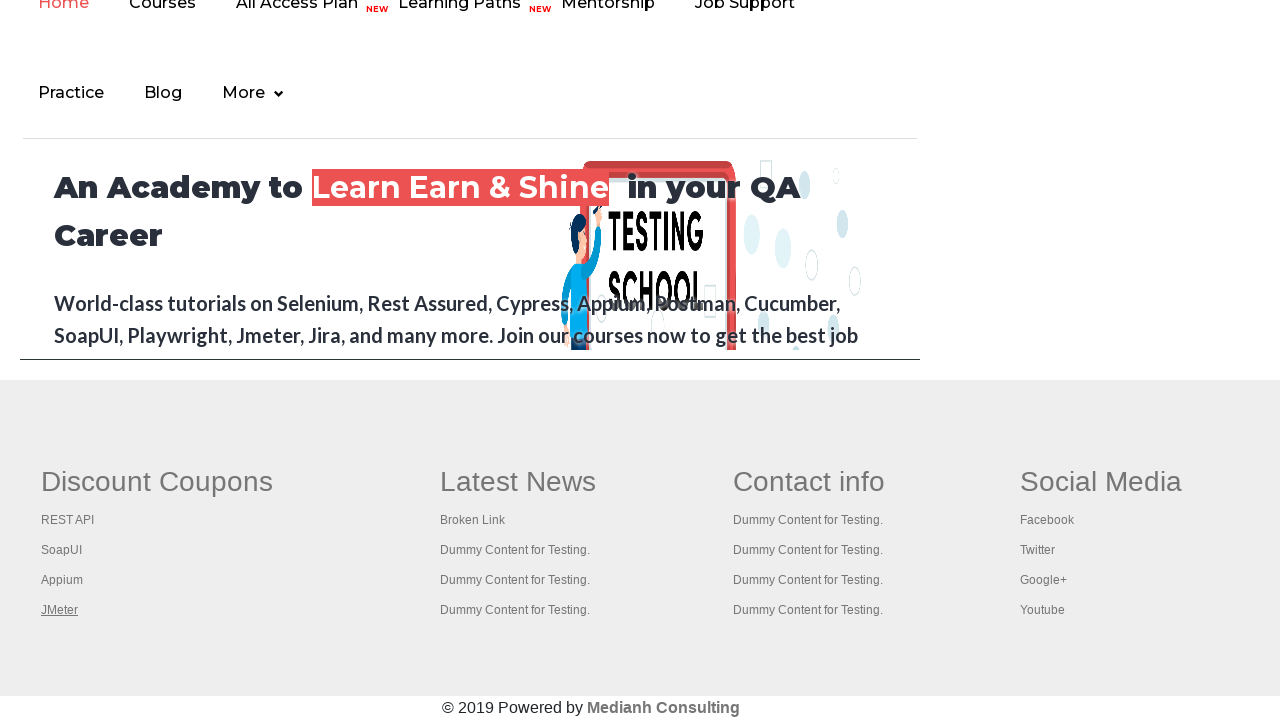

Waited for page to reach 'domcontentloaded' state
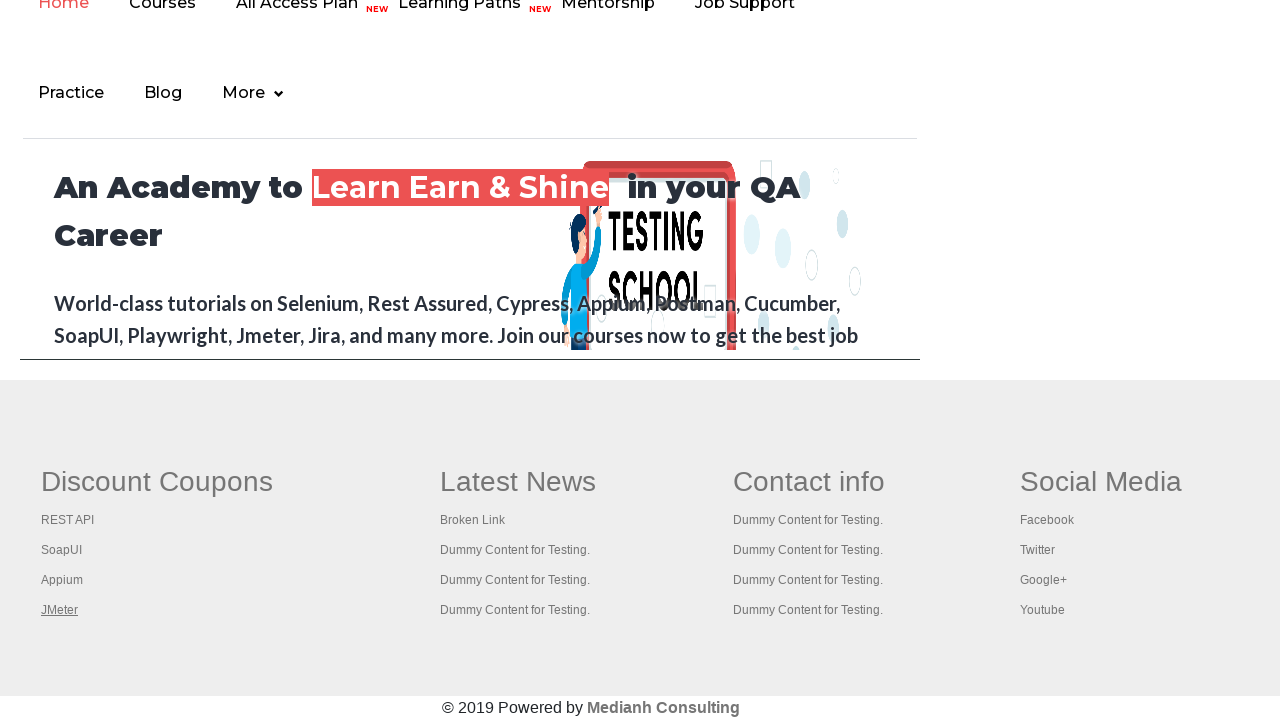

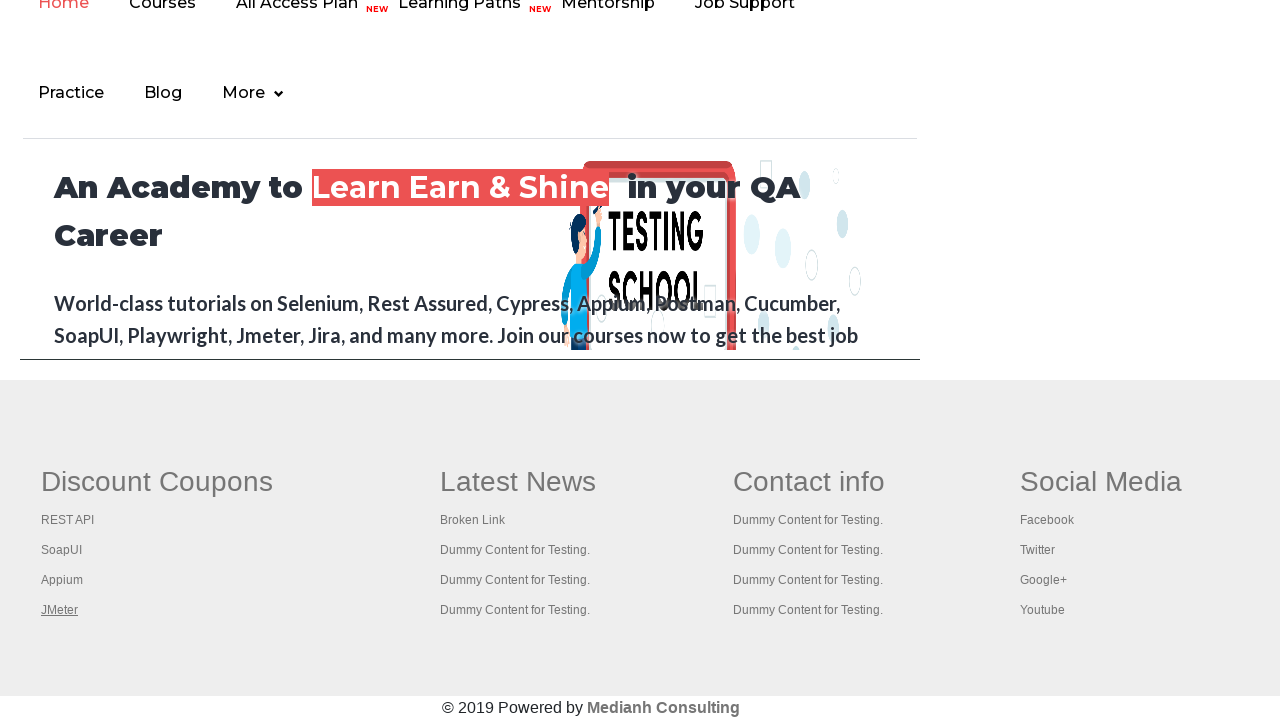